Tests the station search functionality on eRail.in by clearing the station field, entering a city name (BhopalJn), and pressing Enter to search

Starting URL: https://erail.in/

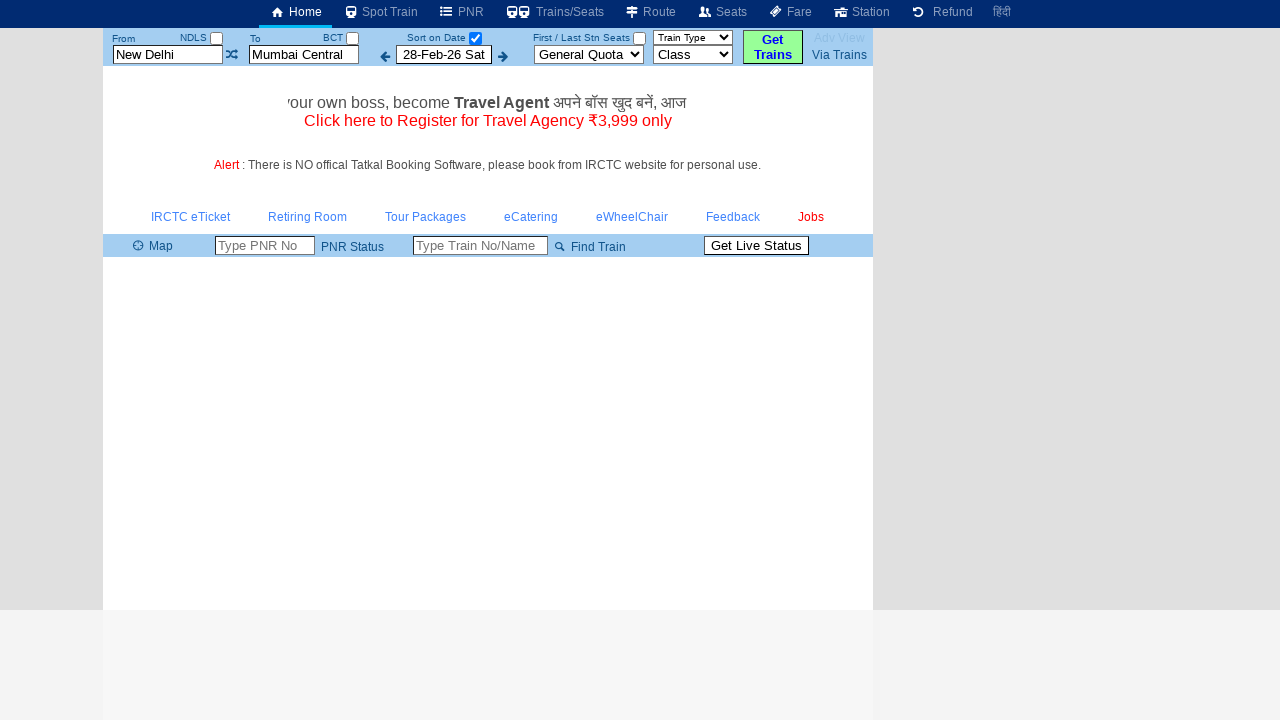

Cleared the station from field on #txtStationFrom
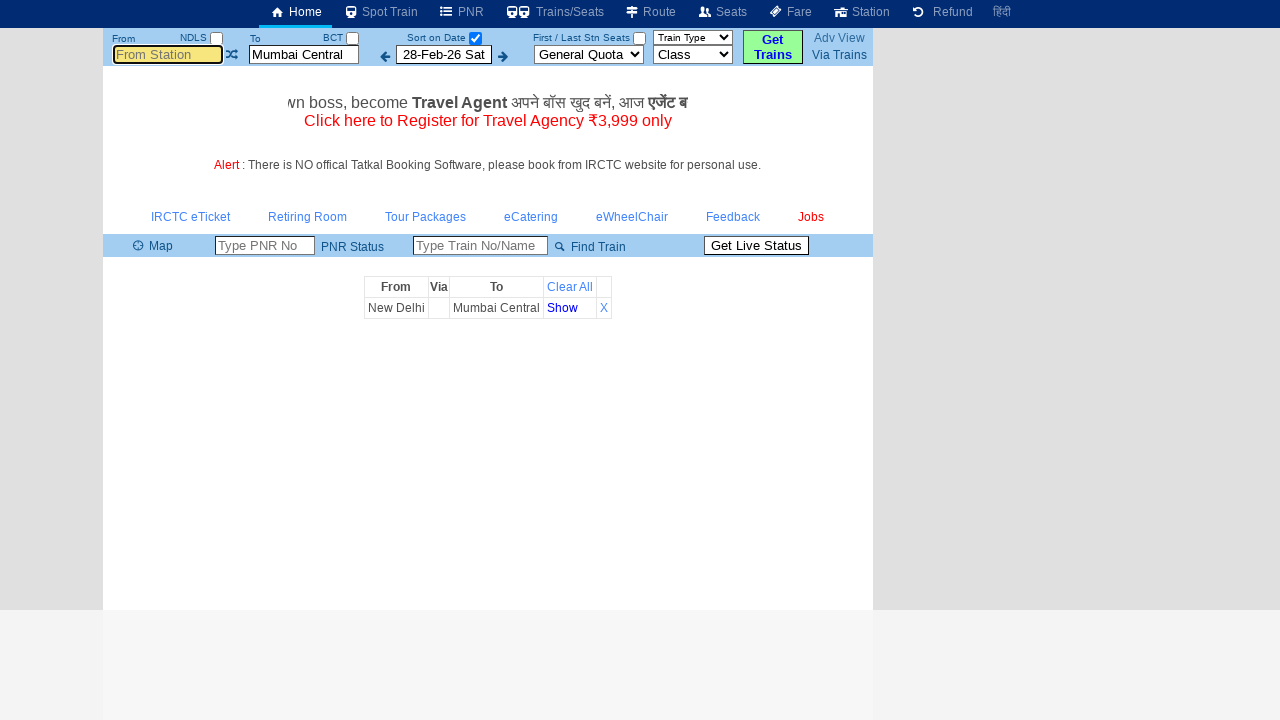

Entered 'BhopalJn' in the station from field on #txtStationFrom
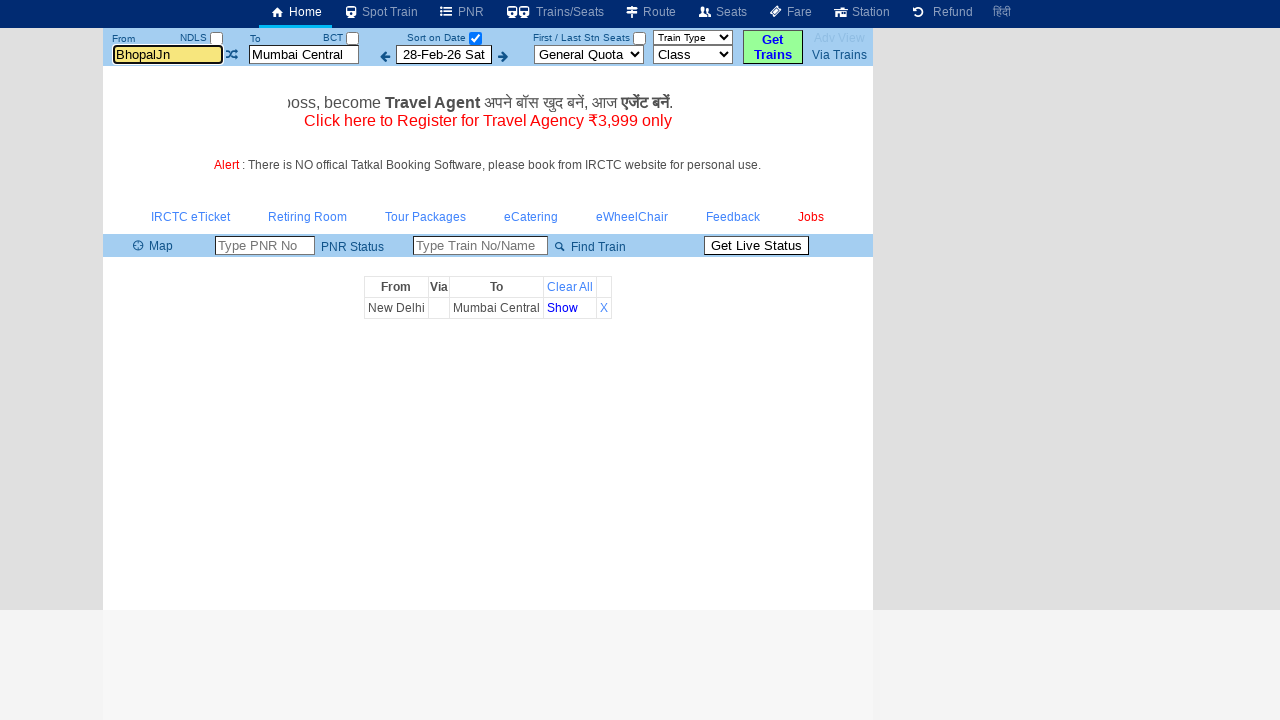

Pressed Enter to initiate station search on #txtStationFrom
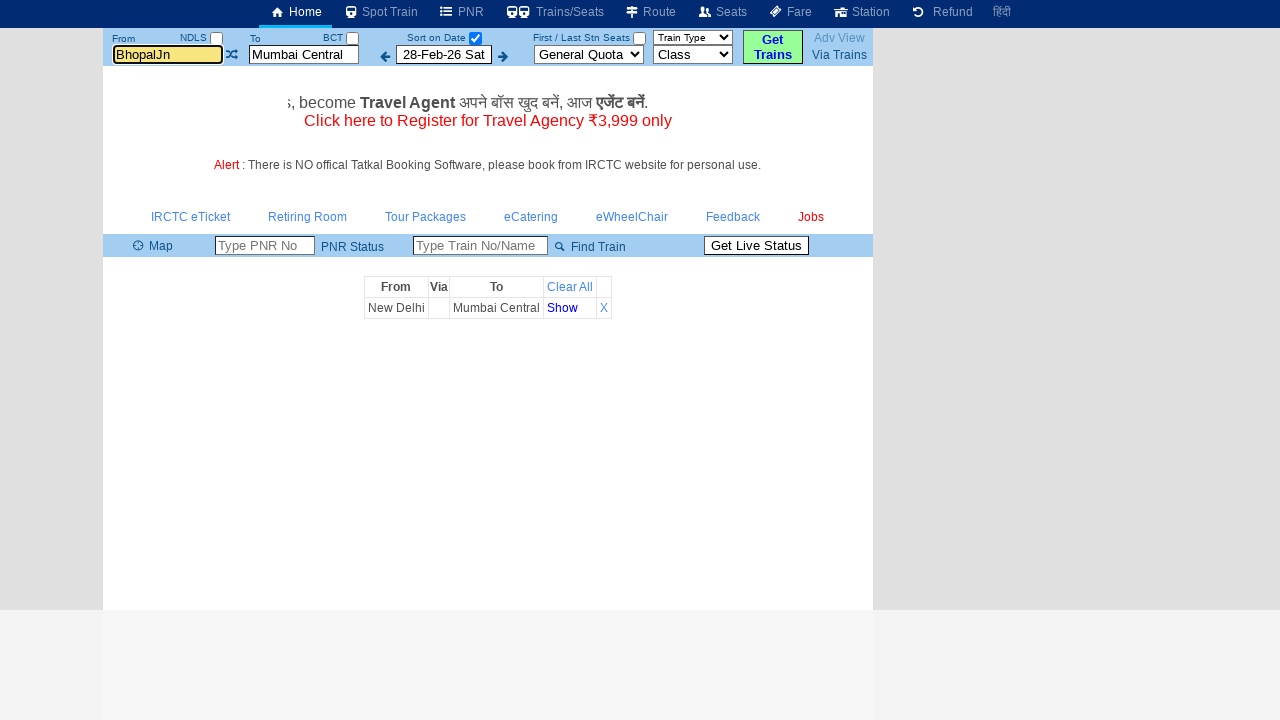

Waited for page to reach networkidle state after search
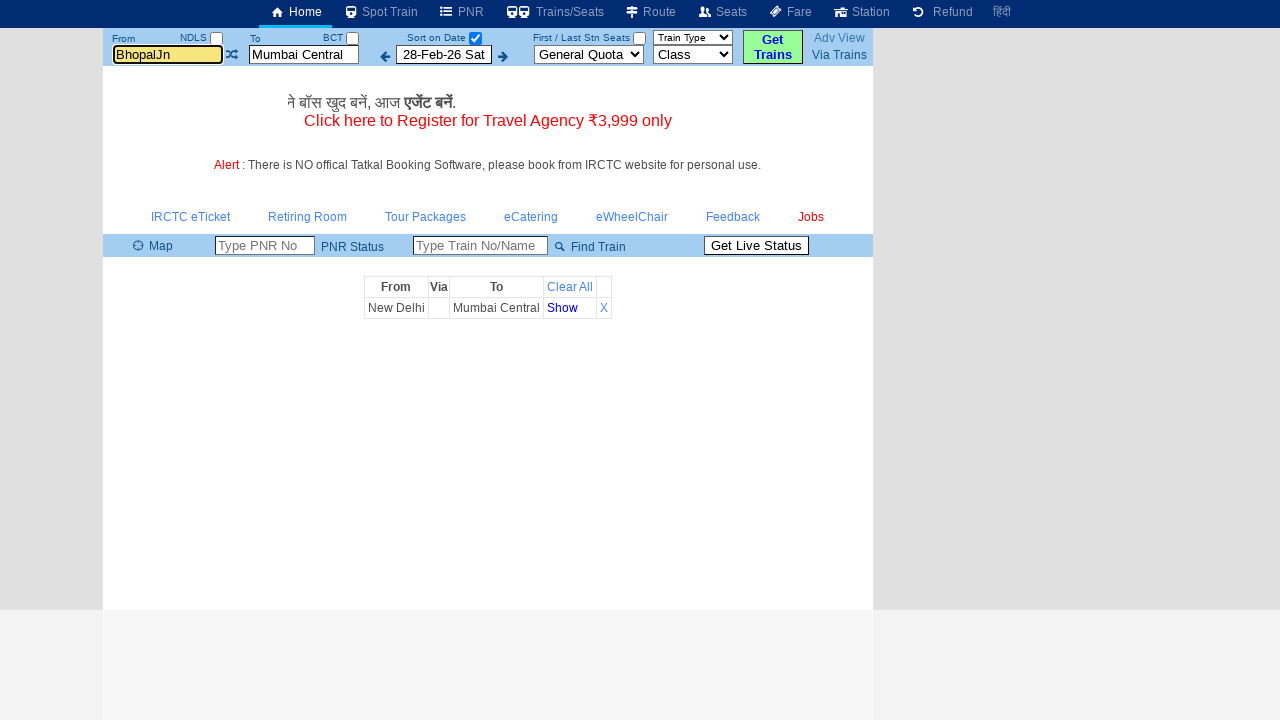

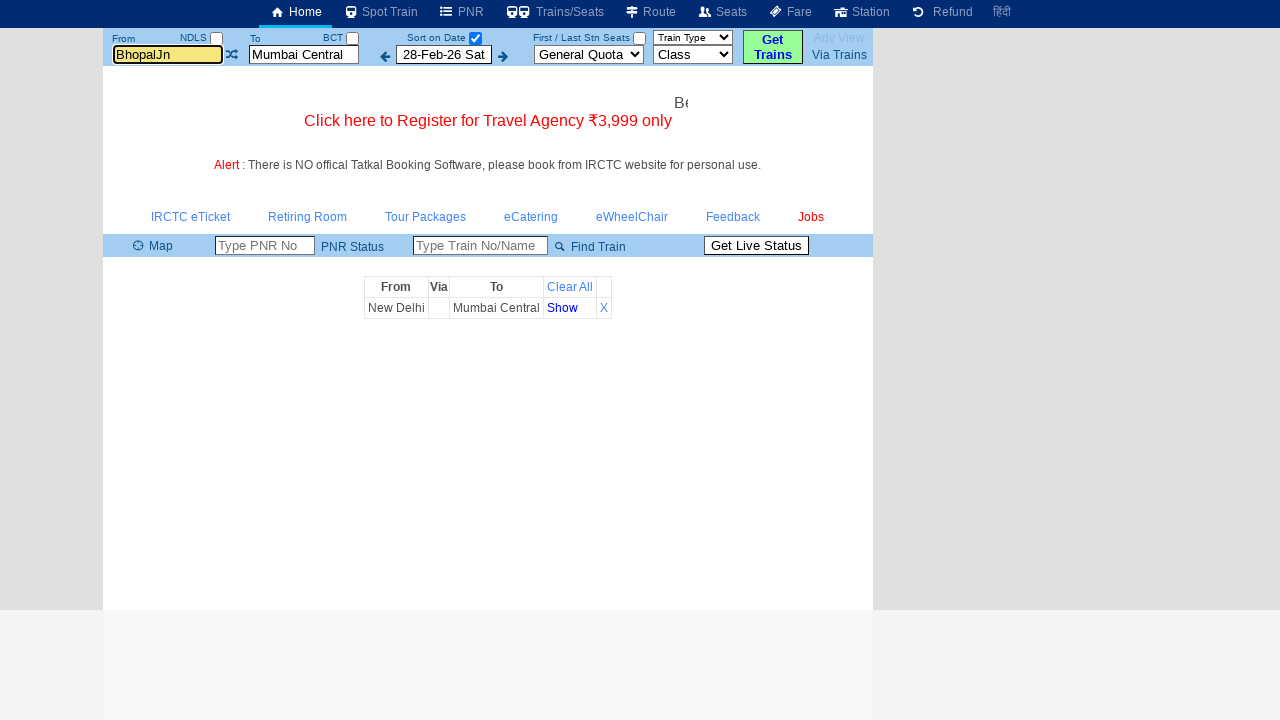